Tests page scrolling functionality by performing a mouse wheel scroll action on the tables page.

Starting URL: http://the-internet.herokuapp.com/tables

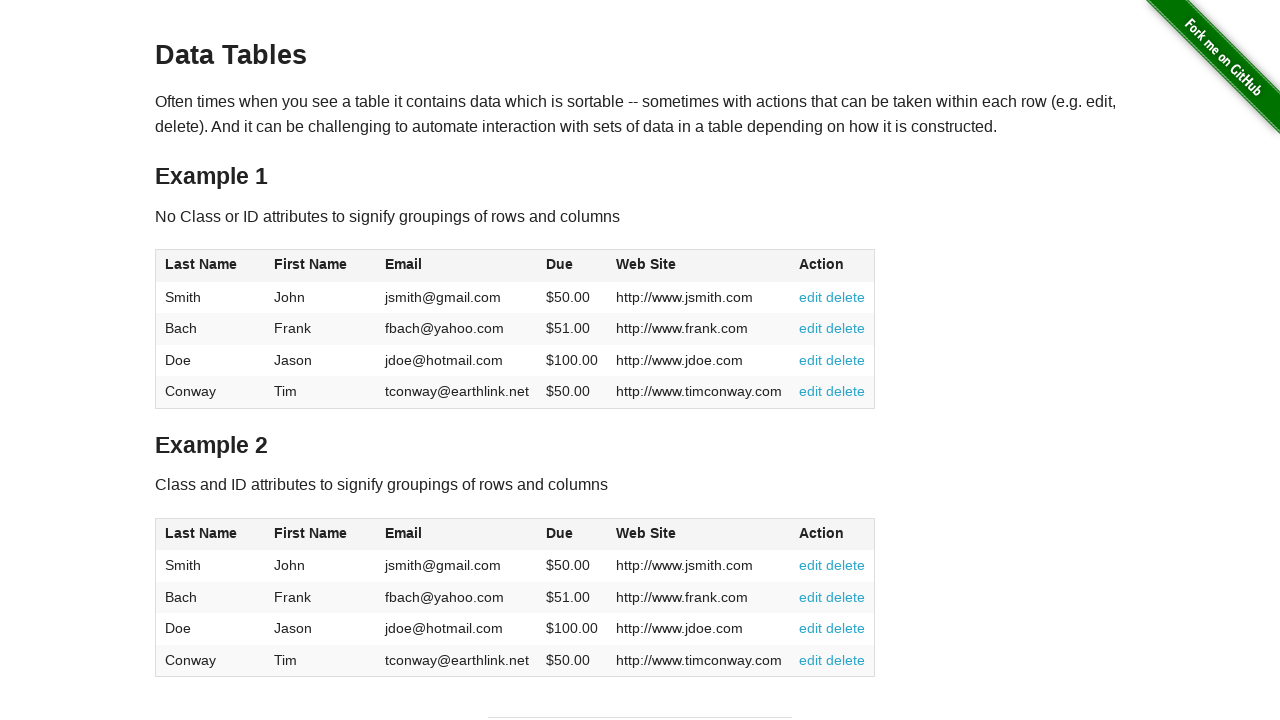

Scrolled down the page using mouse wheel
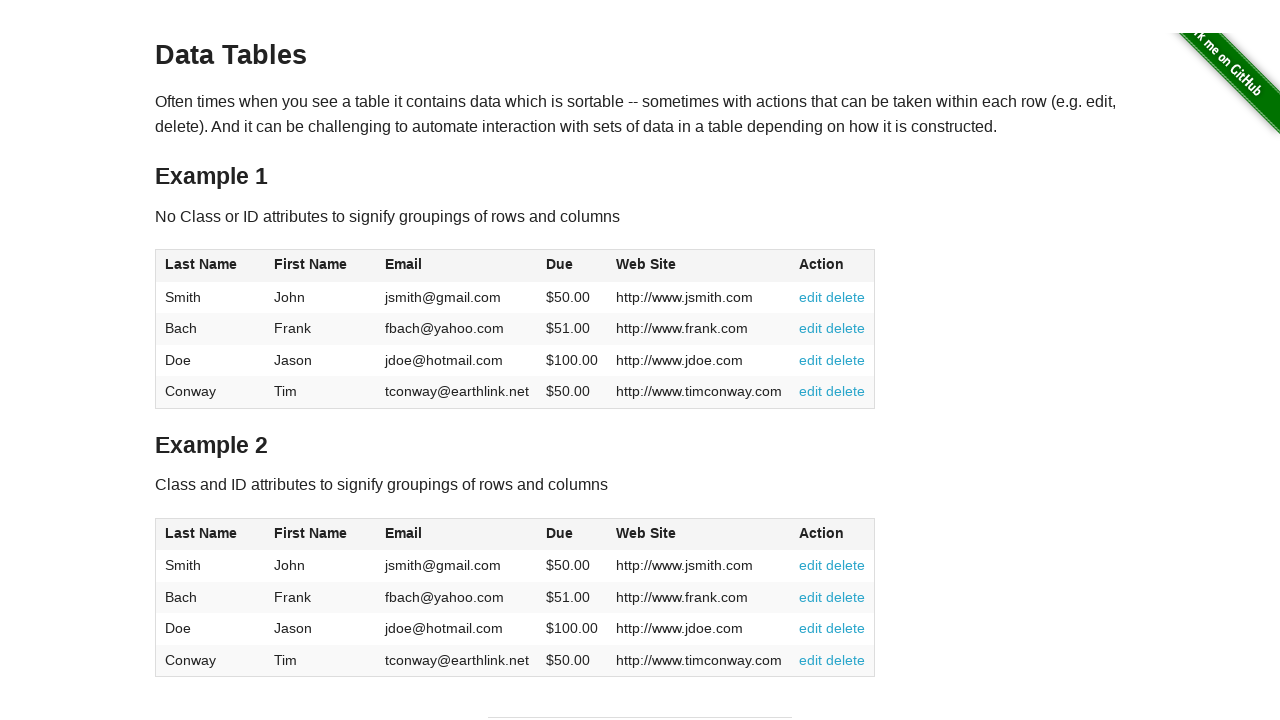

Table element became visible after scrolling
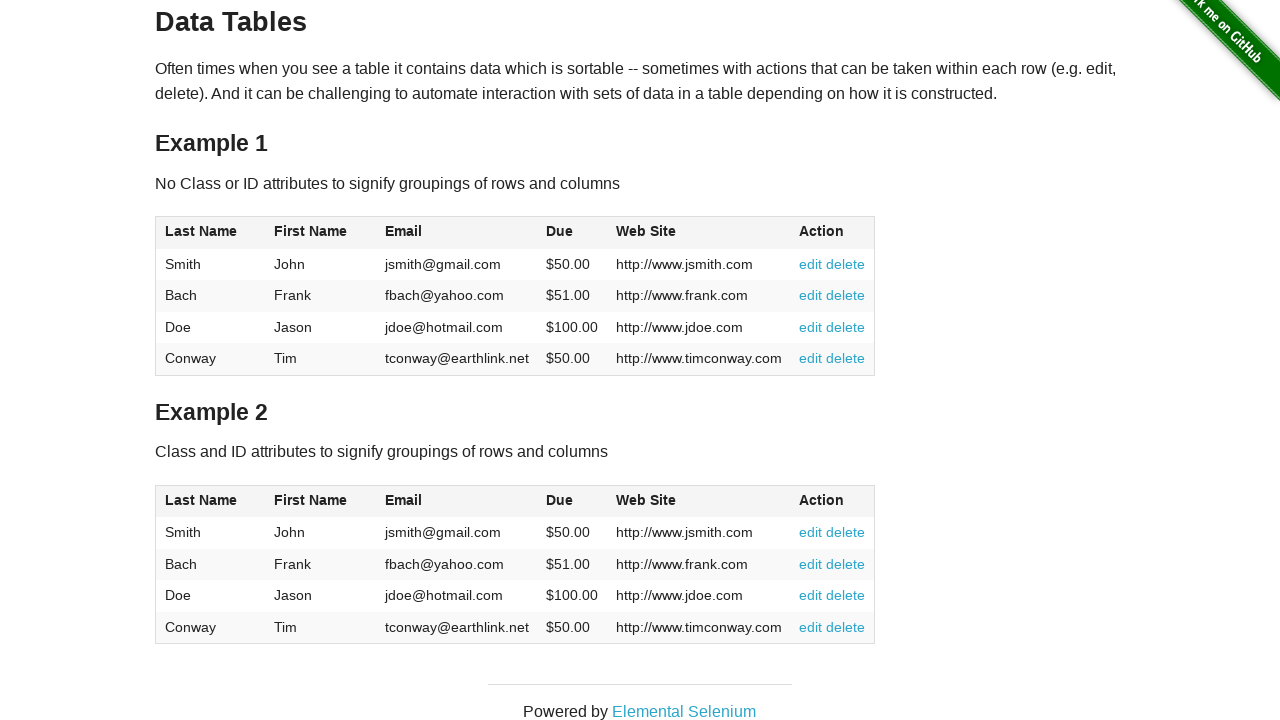

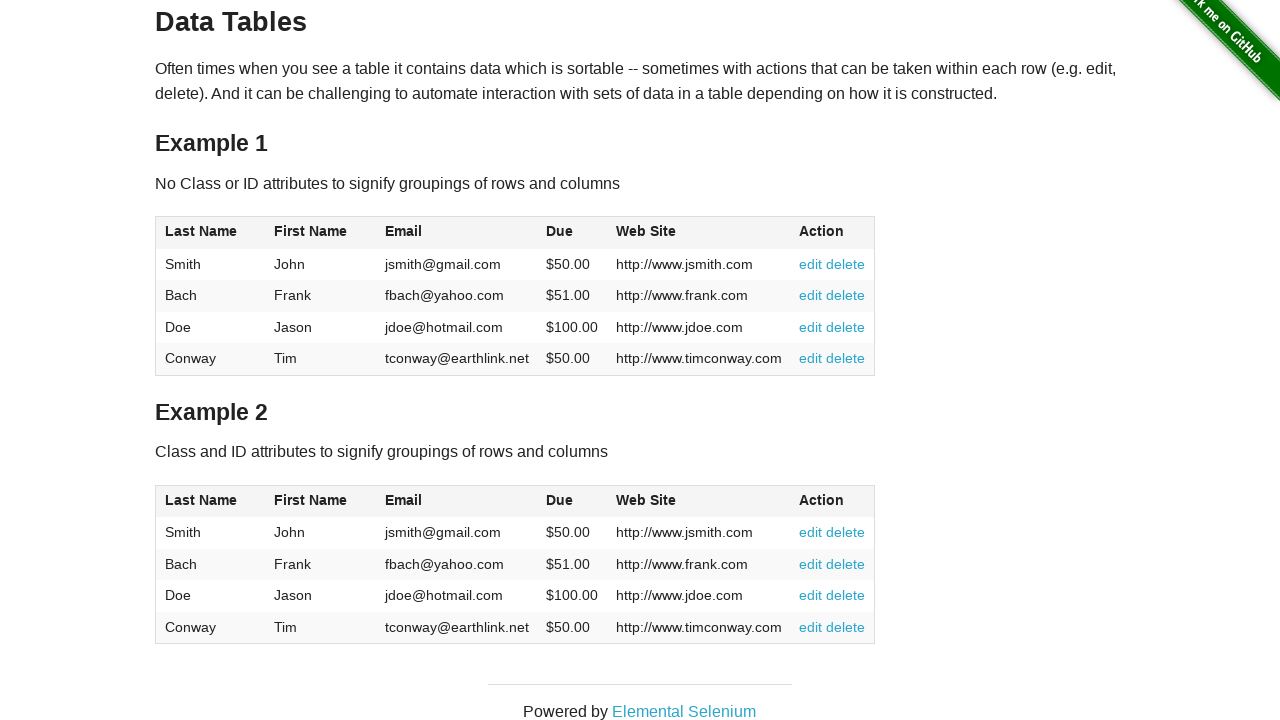